Tests the input field on the-internet.herokuapp.com by entering a numeric value into the input element

Starting URL: https://the-internet.herokuapp.com/inputs

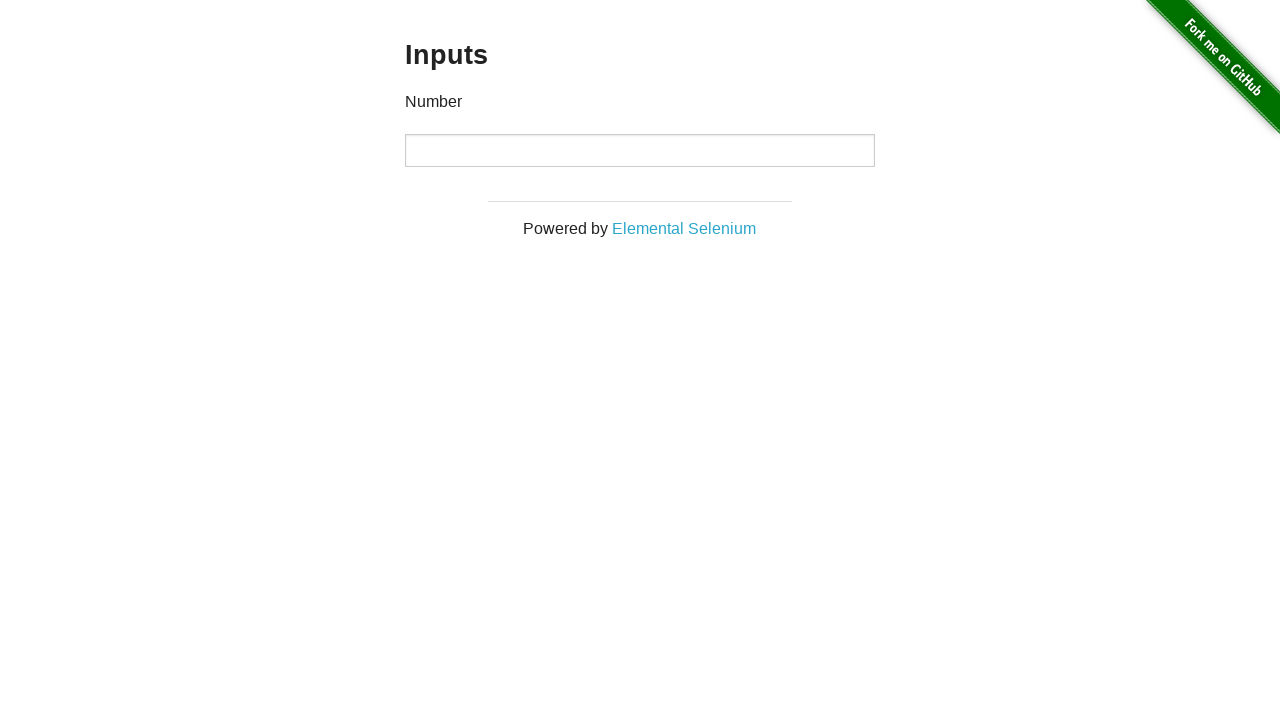

Entered numeric value '42857' into the input field on input
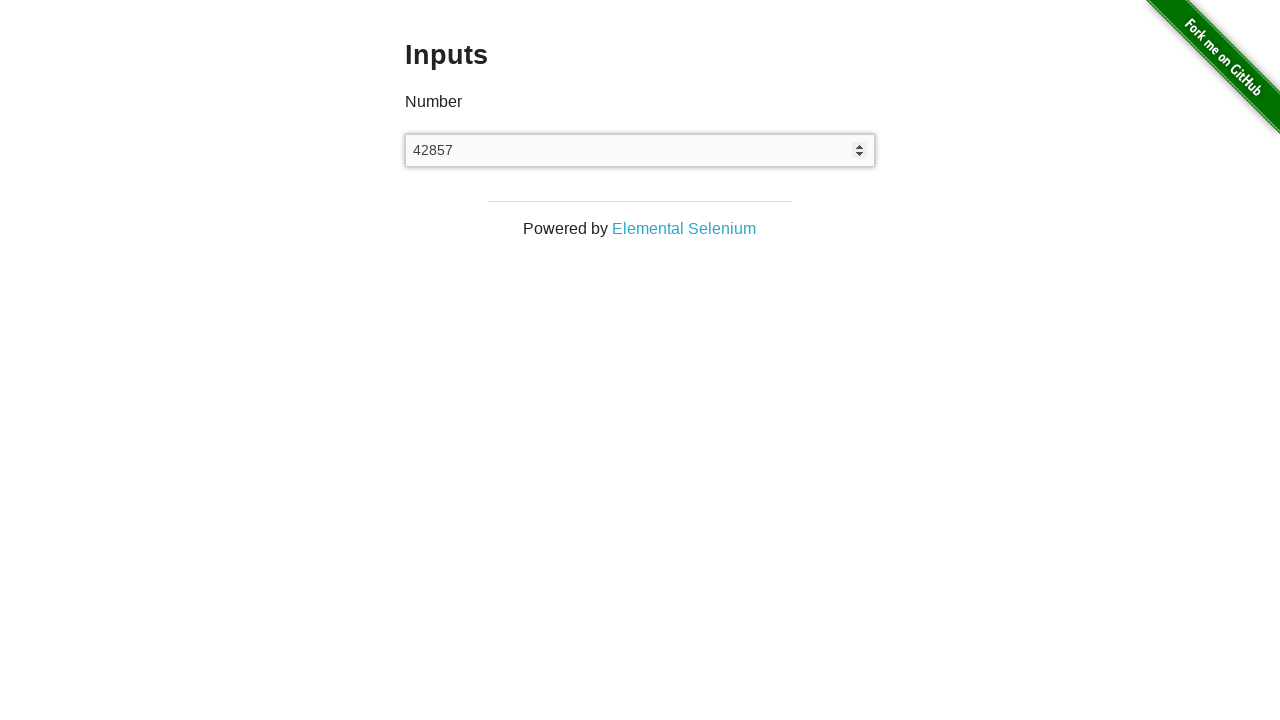

Waited 1 second for the input to be registered
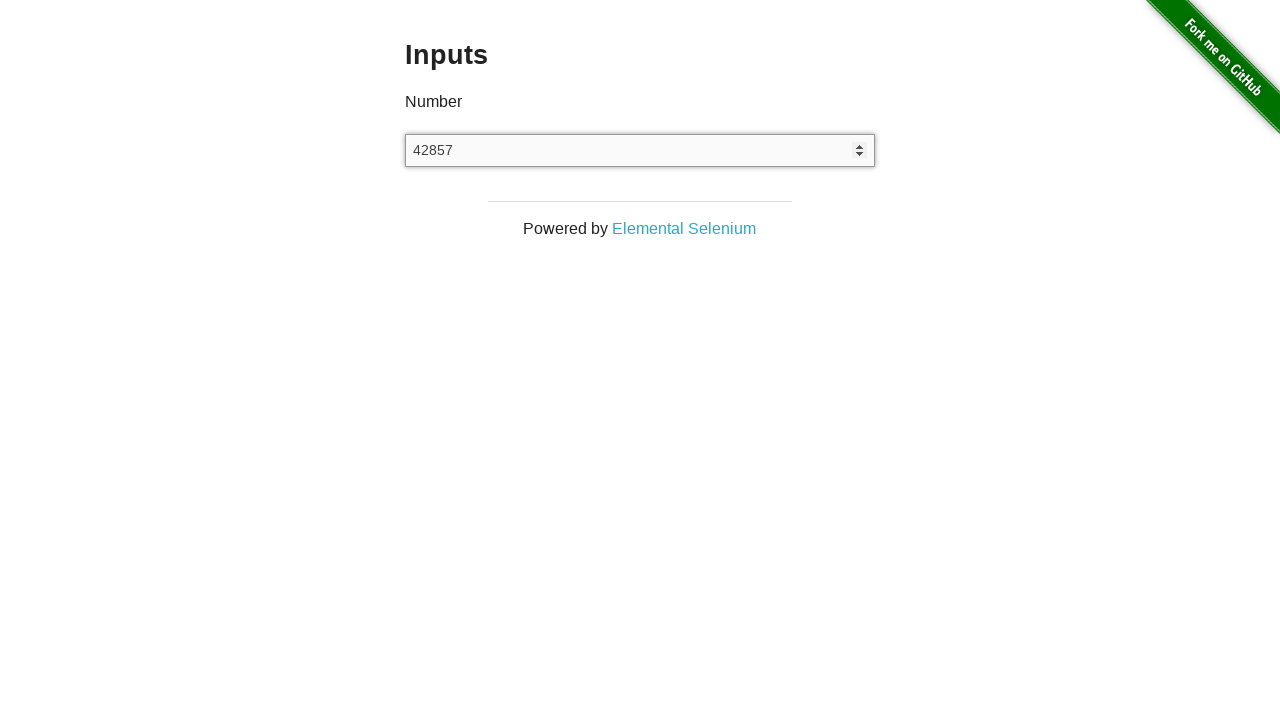

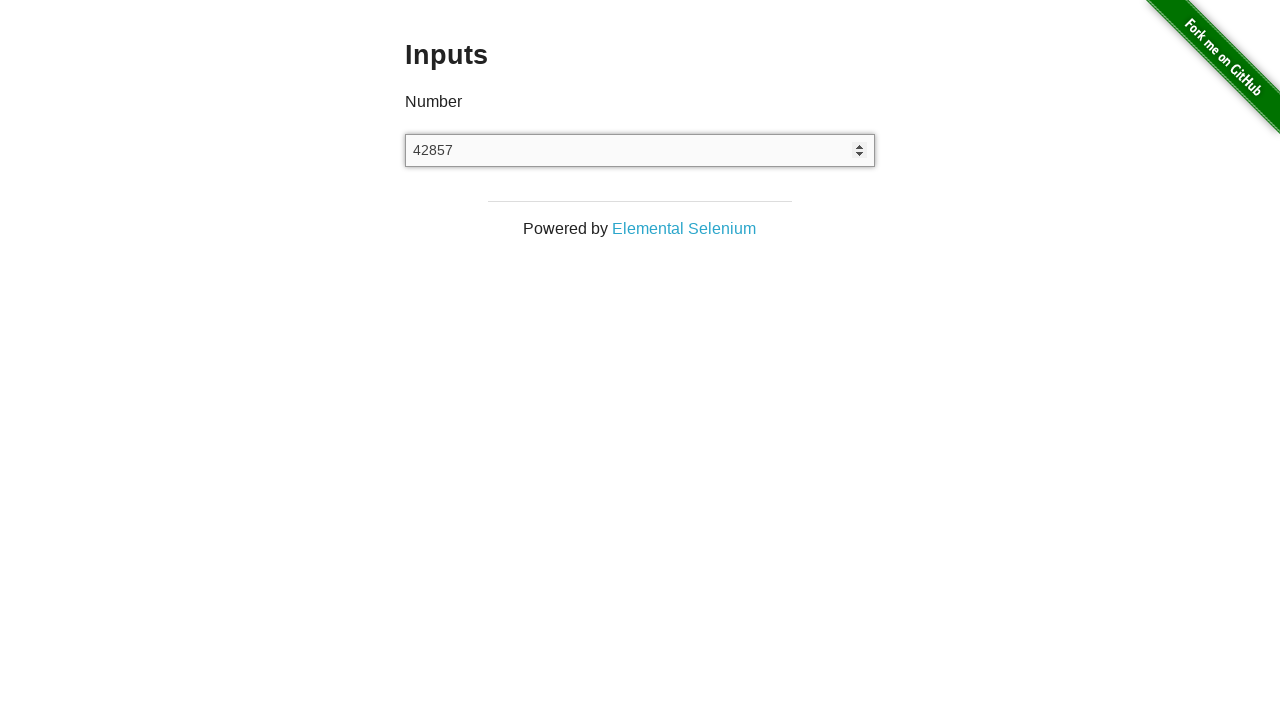